Tests file upload functionality by selecting a file and clicking the upload button, then verifying the success message is displayed

Starting URL: https://the-internet.herokuapp.com/upload

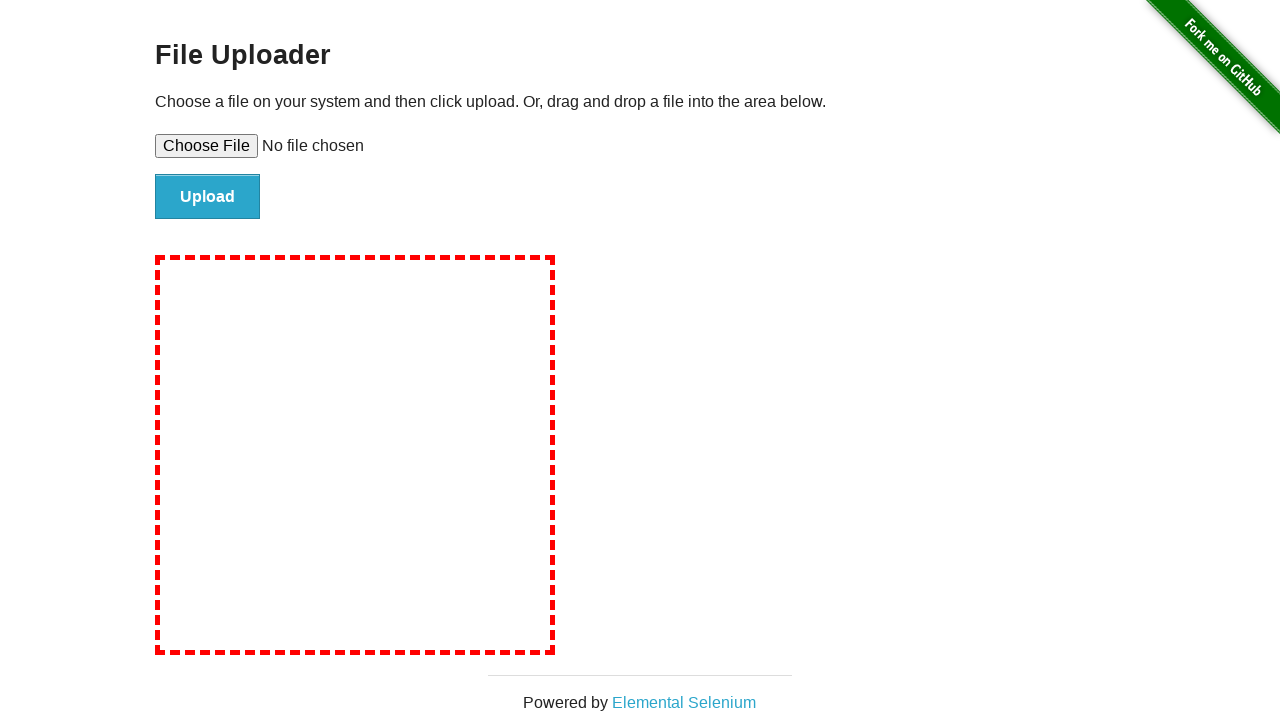

Created temporary test file for upload
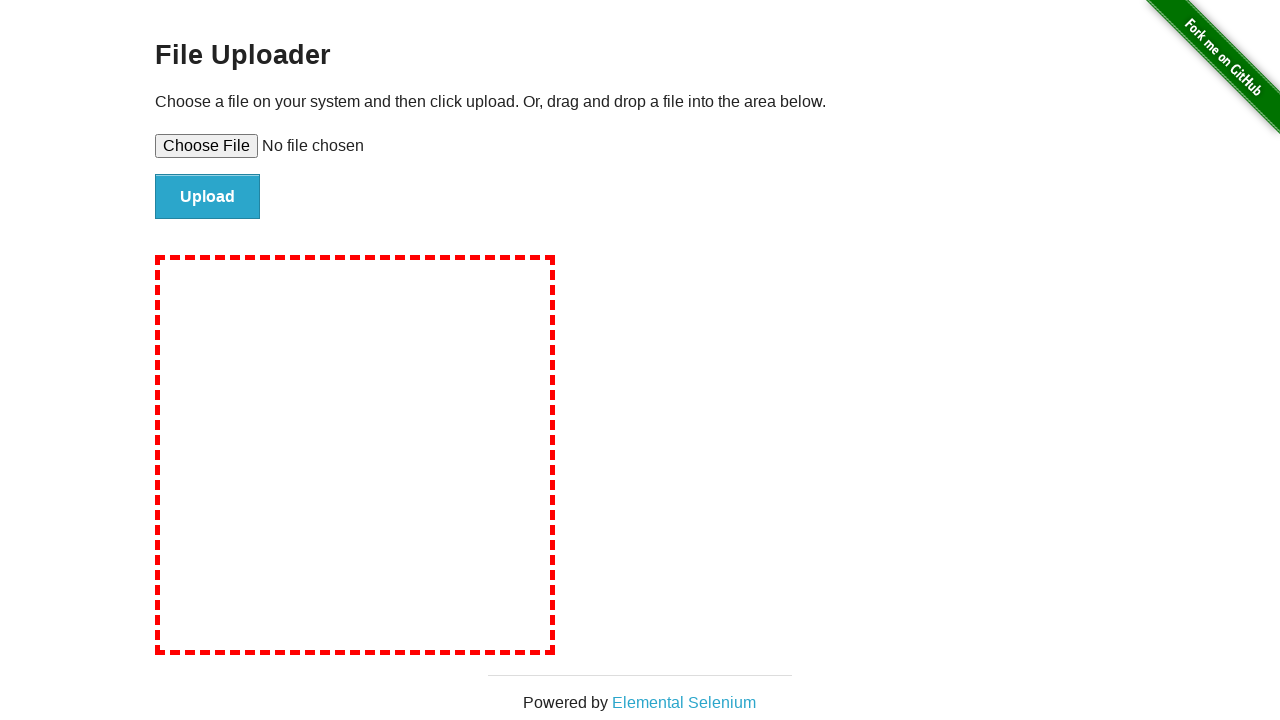

Selected test file for upload
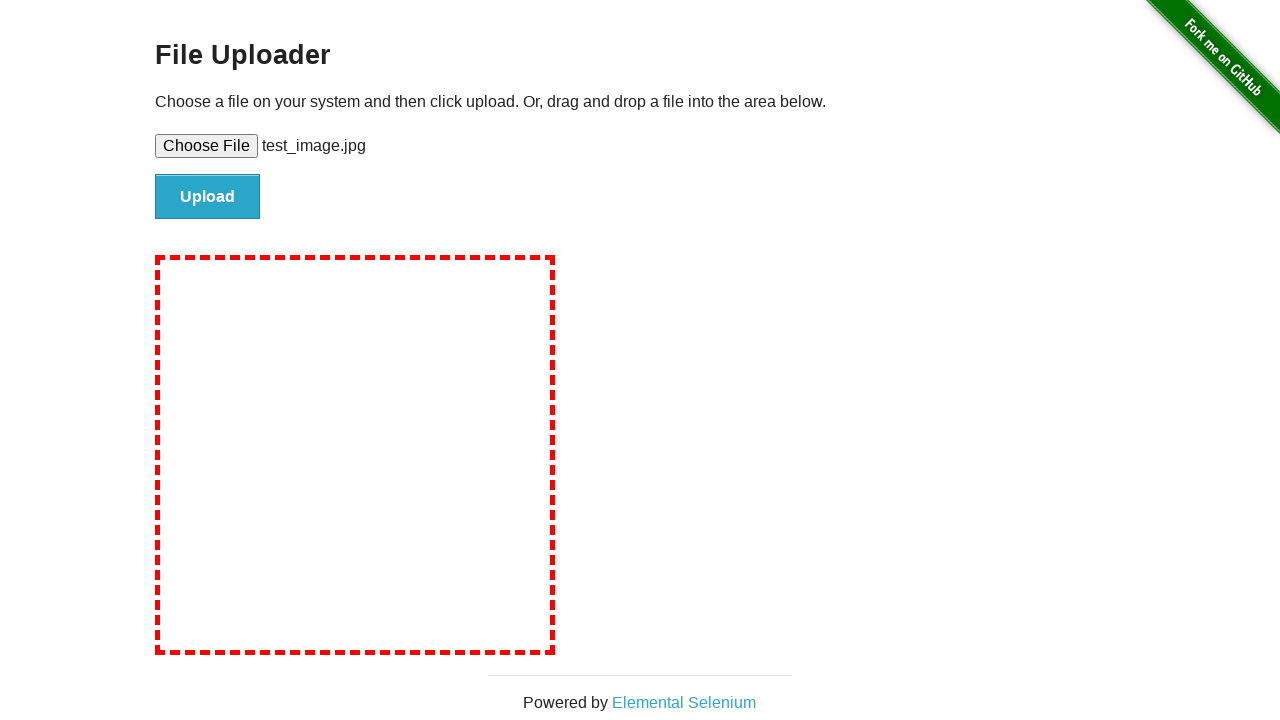

Clicked upload button at (208, 197) on #file-submit
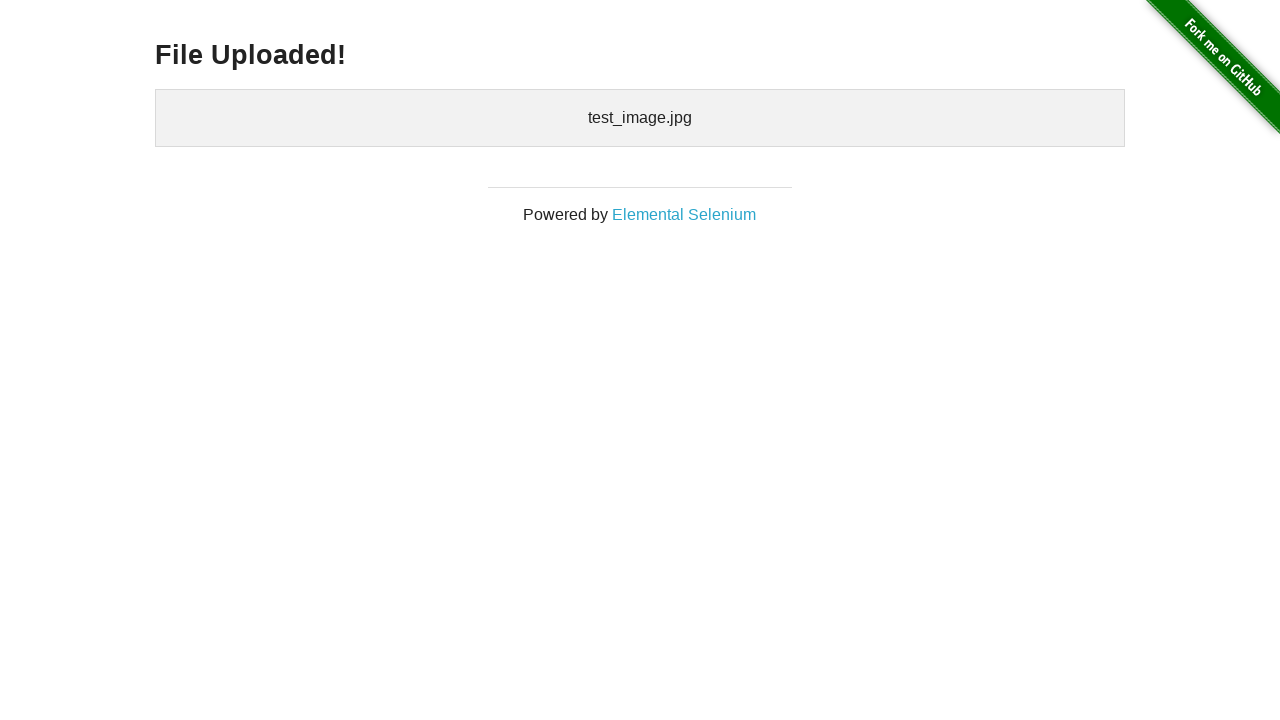

Verified file upload success message is displayed
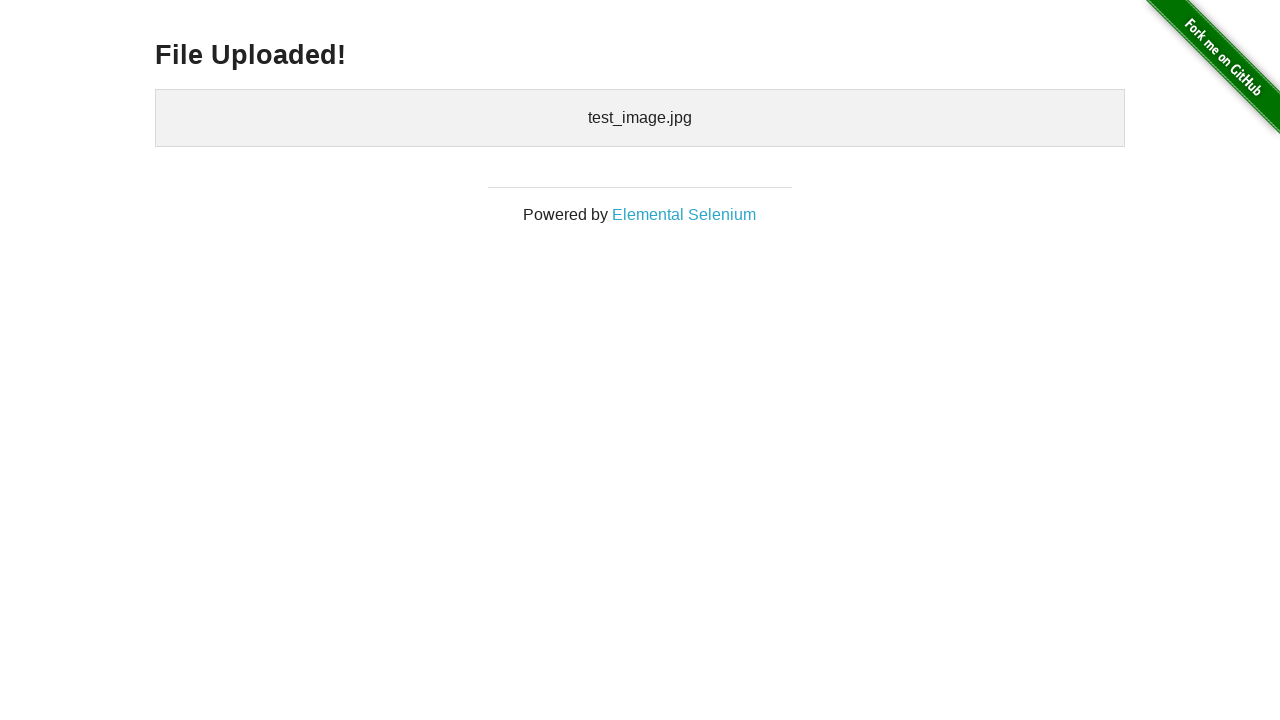

Cleaned up temporary test file
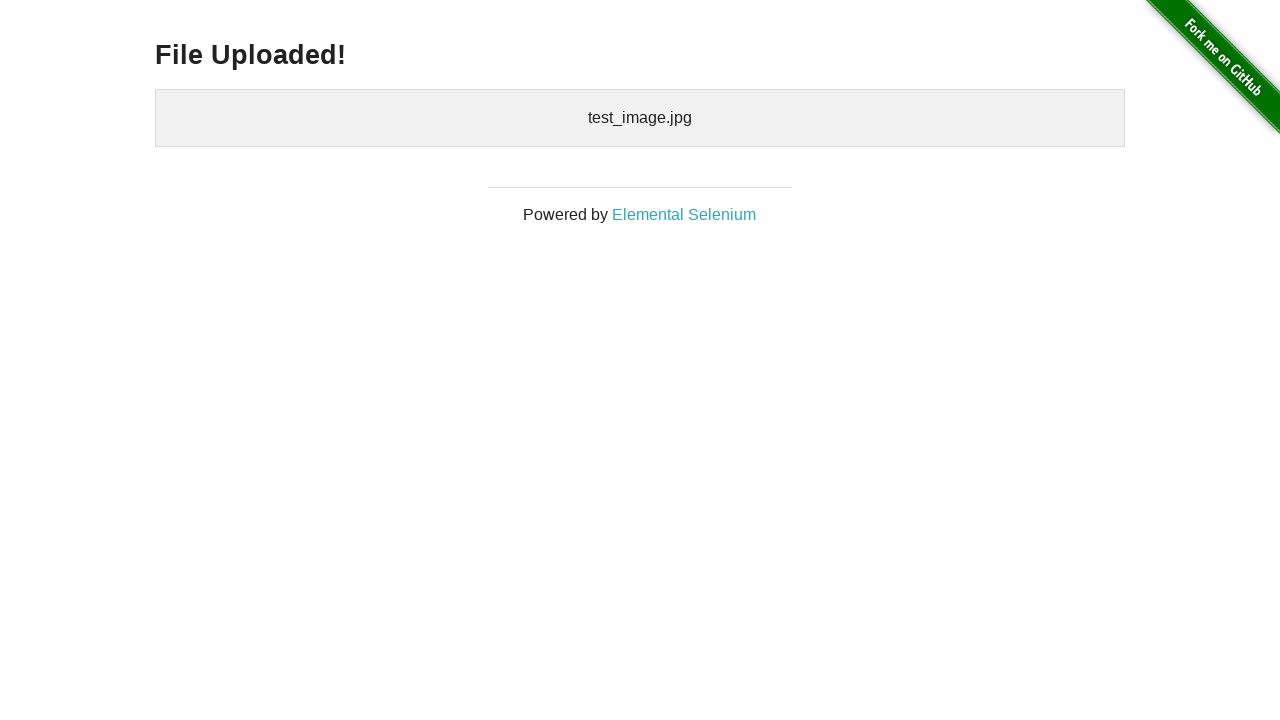

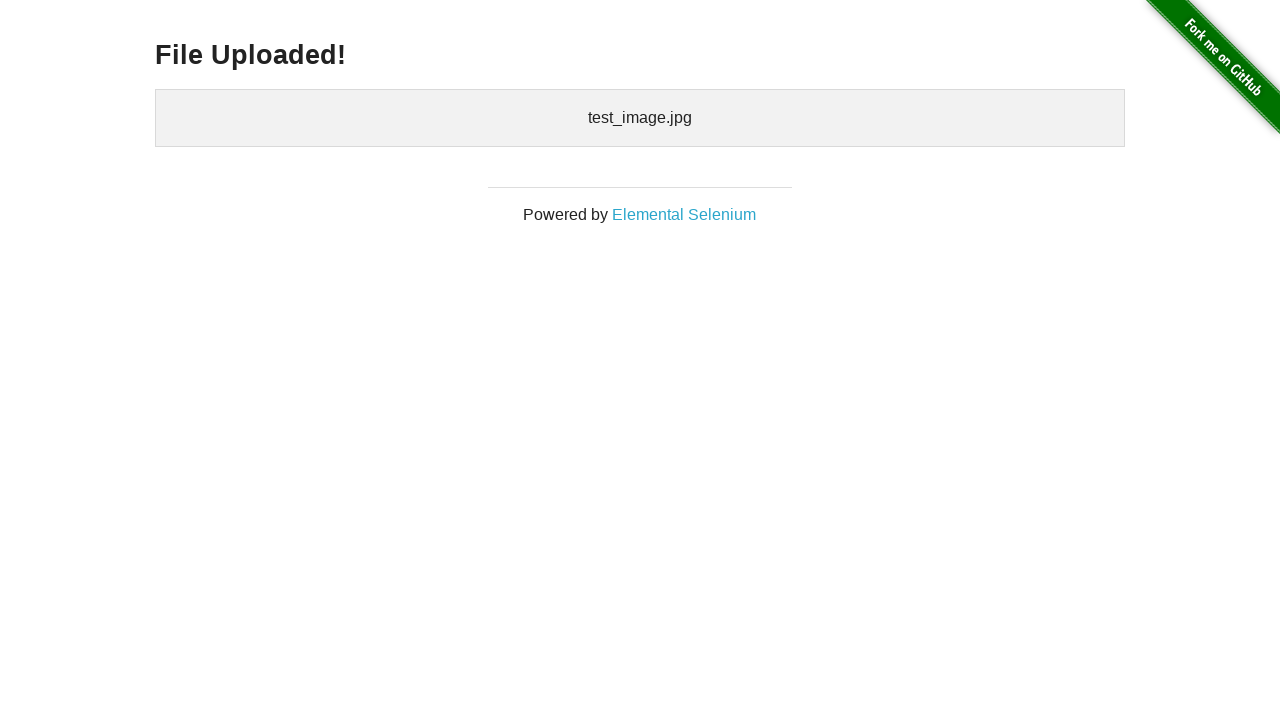